Tests various link types including simple links, dynamic links, and API response links (created, no-content, moved, bad-request, etc.).

Starting URL: https://demoqa.com/elements

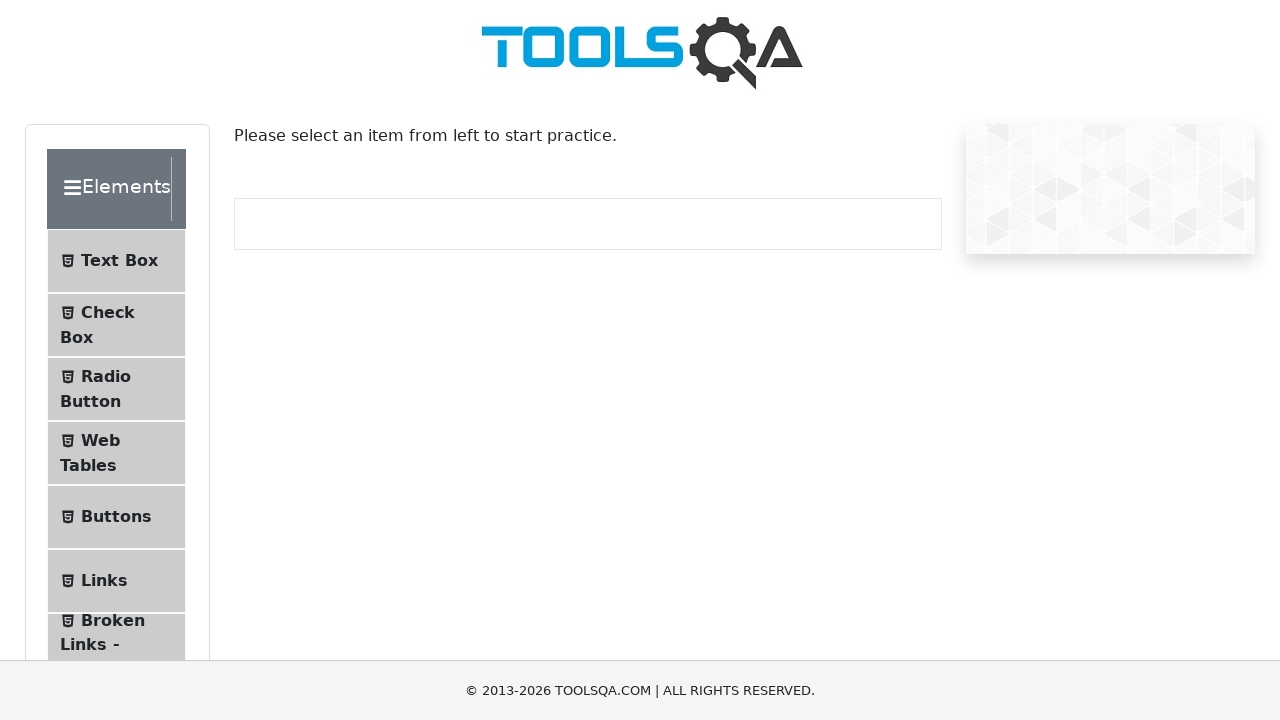

Scrolled down 300 pixels
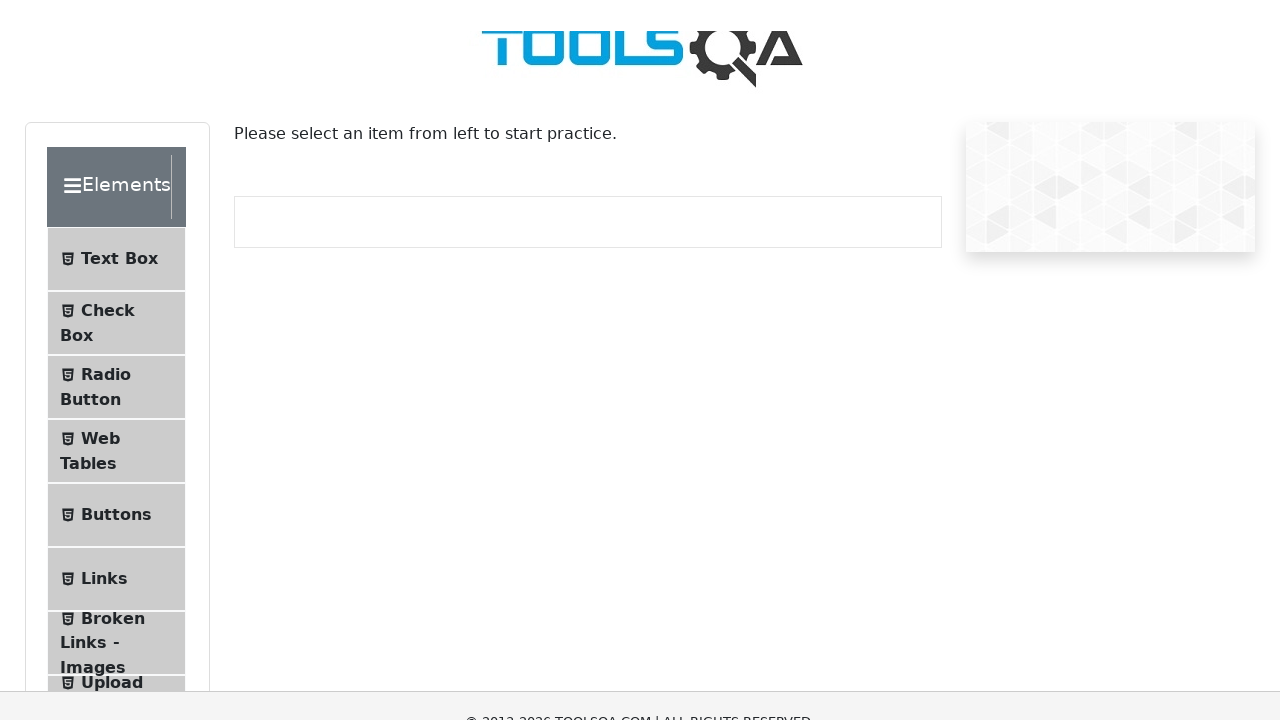

Clicked on Links menu item at (104, 281) on xpath=//span[text()='Links']
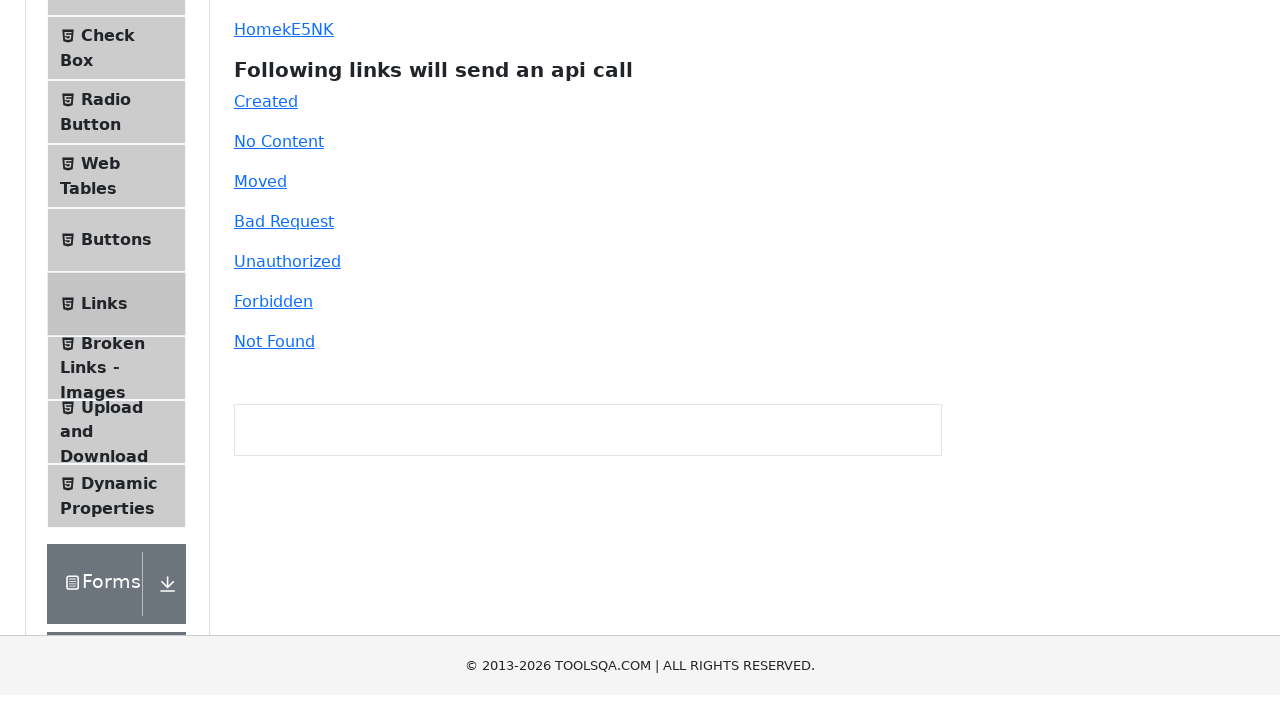

Clicked simple link at (258, 46) on #simpleLink
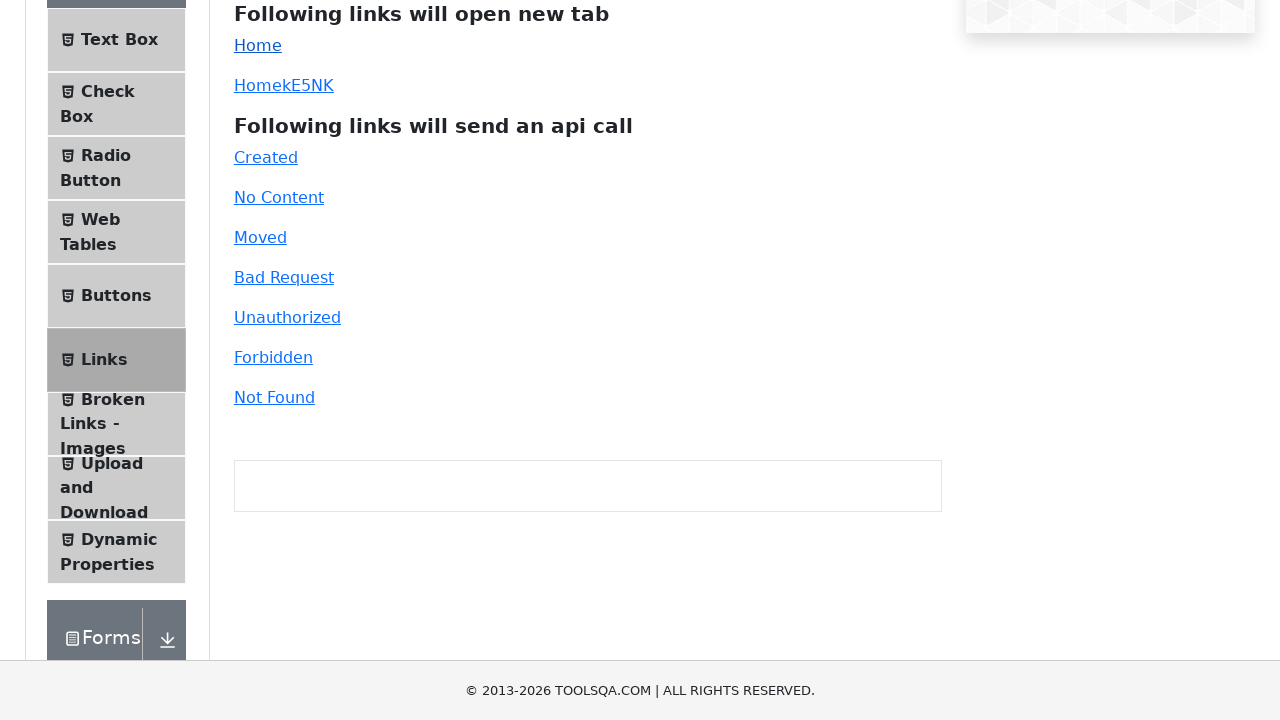

Waited 1 second for simple link response
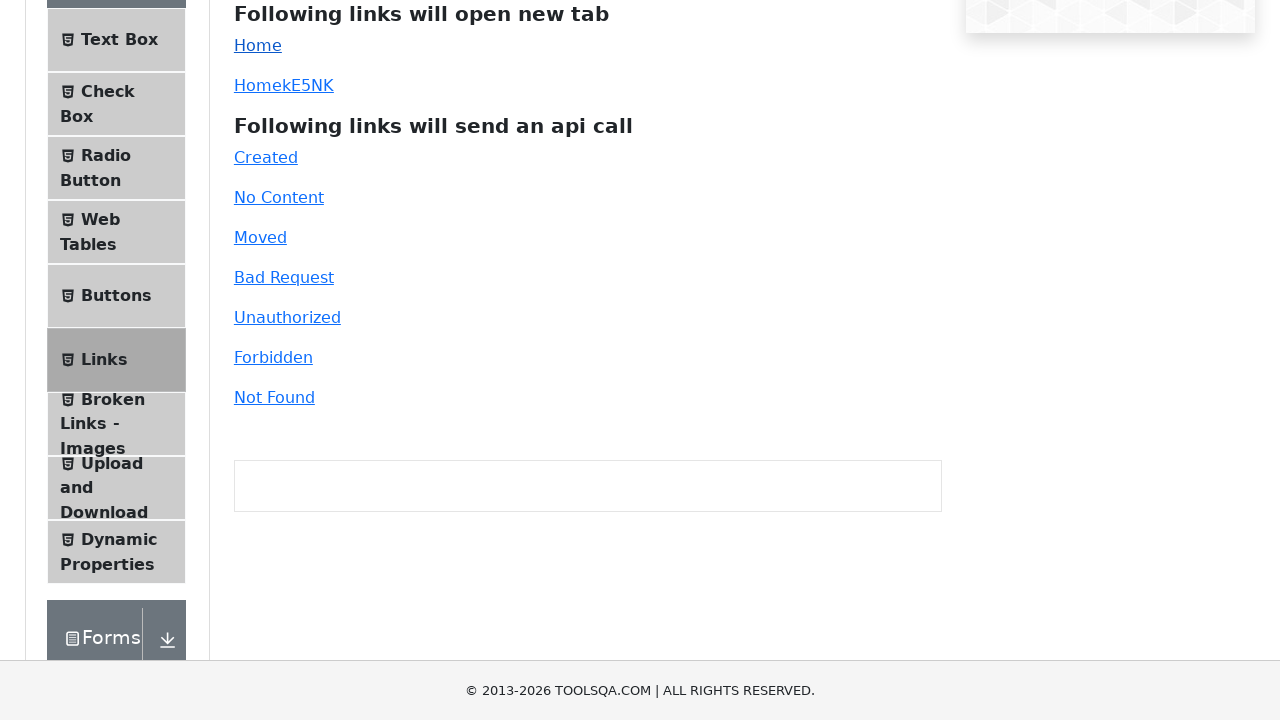

Clicked dynamic link at (258, 86) on #dynamicLink
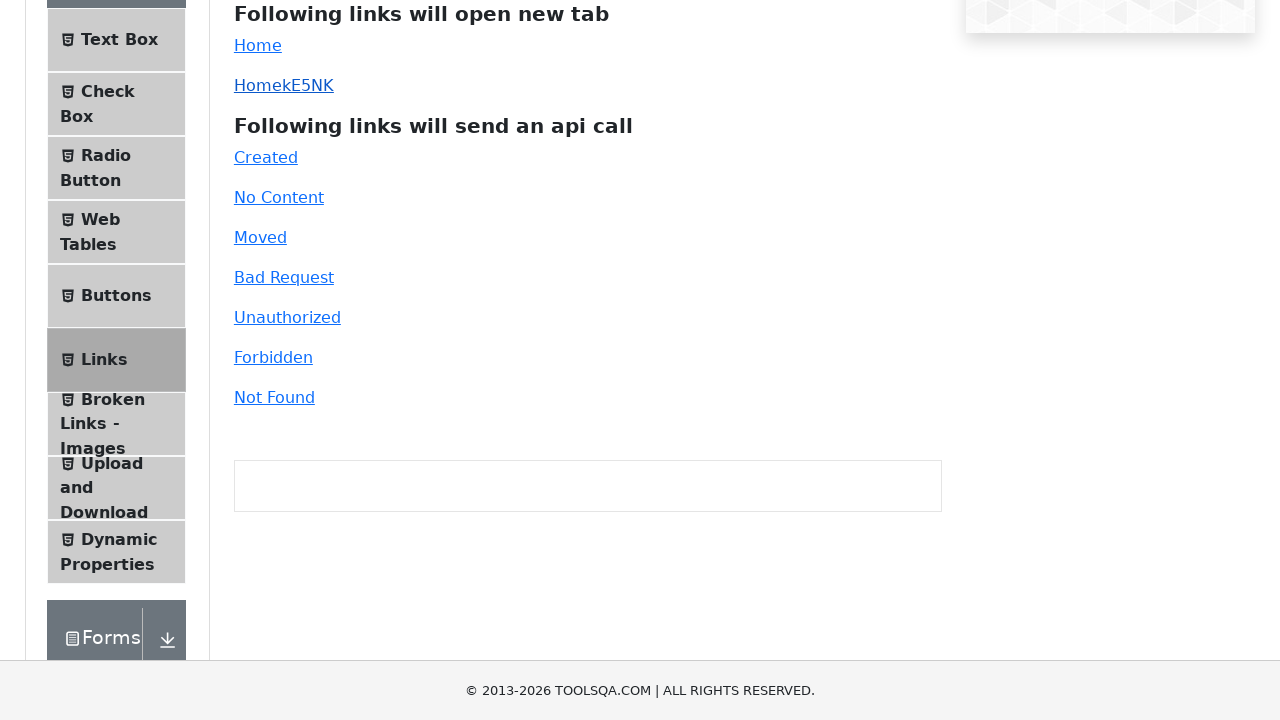

Waited 1 second for dynamic link response
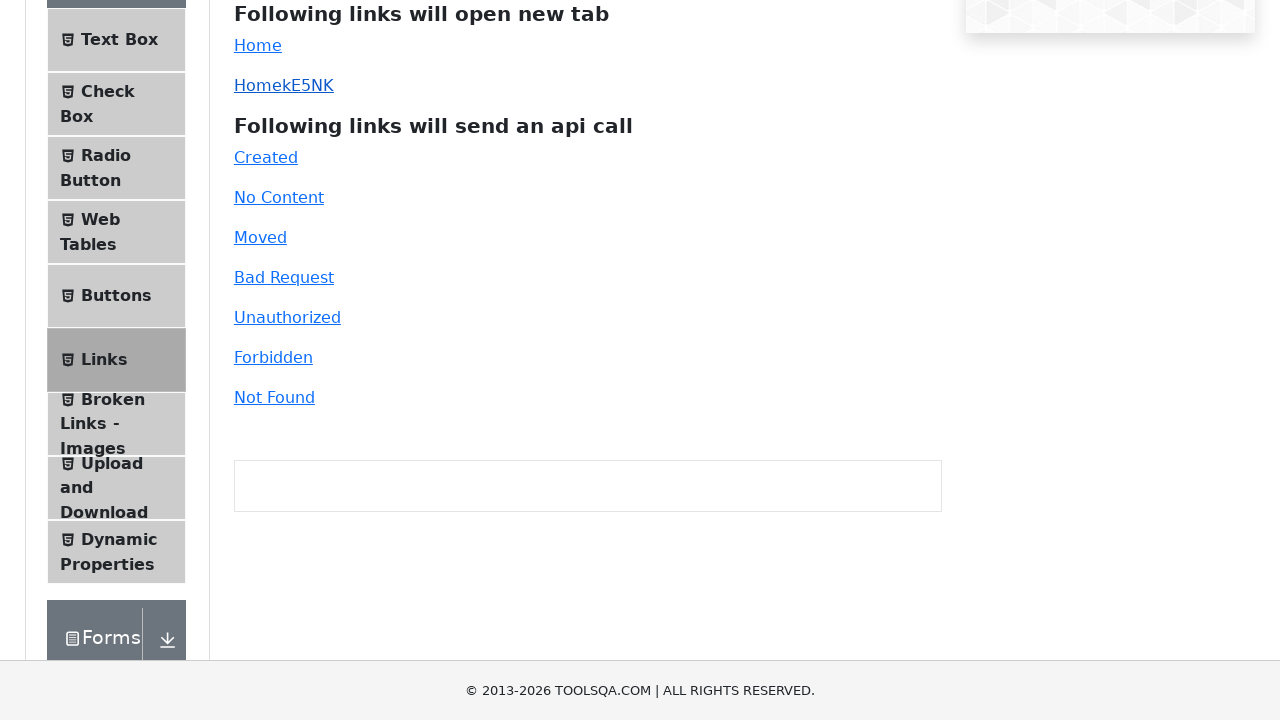

Clicked created link (API response 201) at (266, 158) on #created
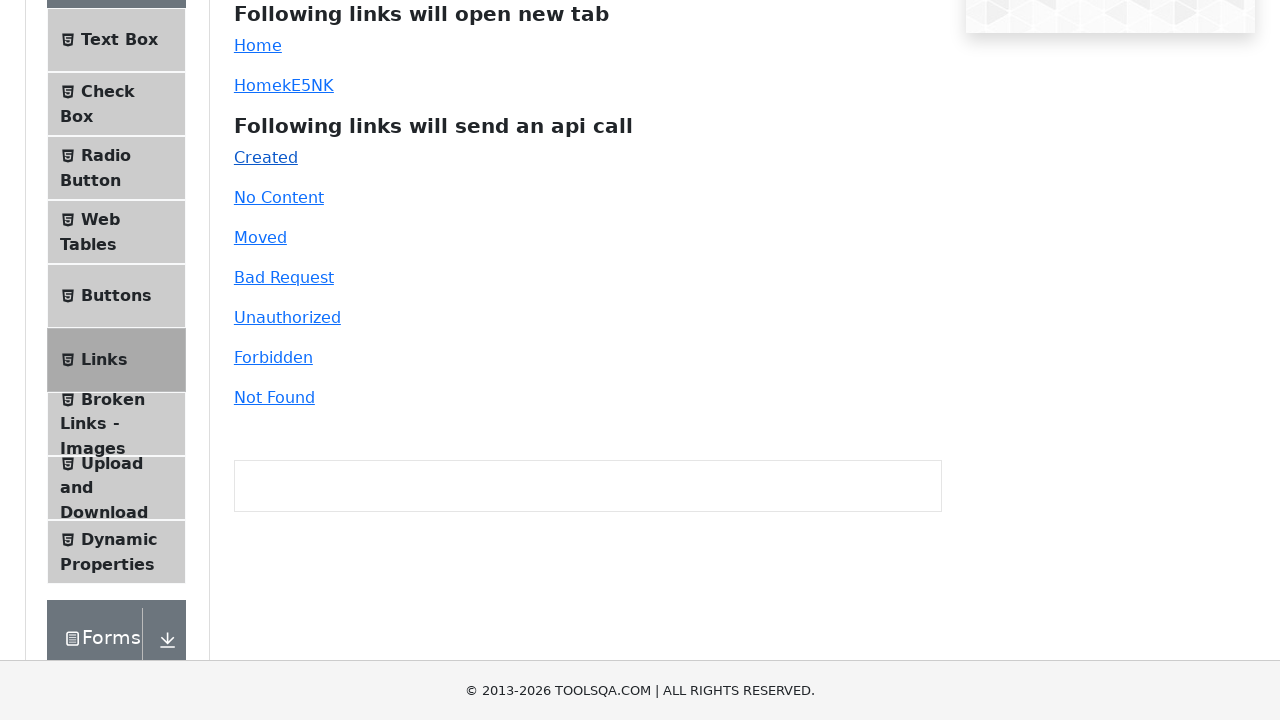

Clicked no-content link (API response 204) at (279, 198) on #no-content
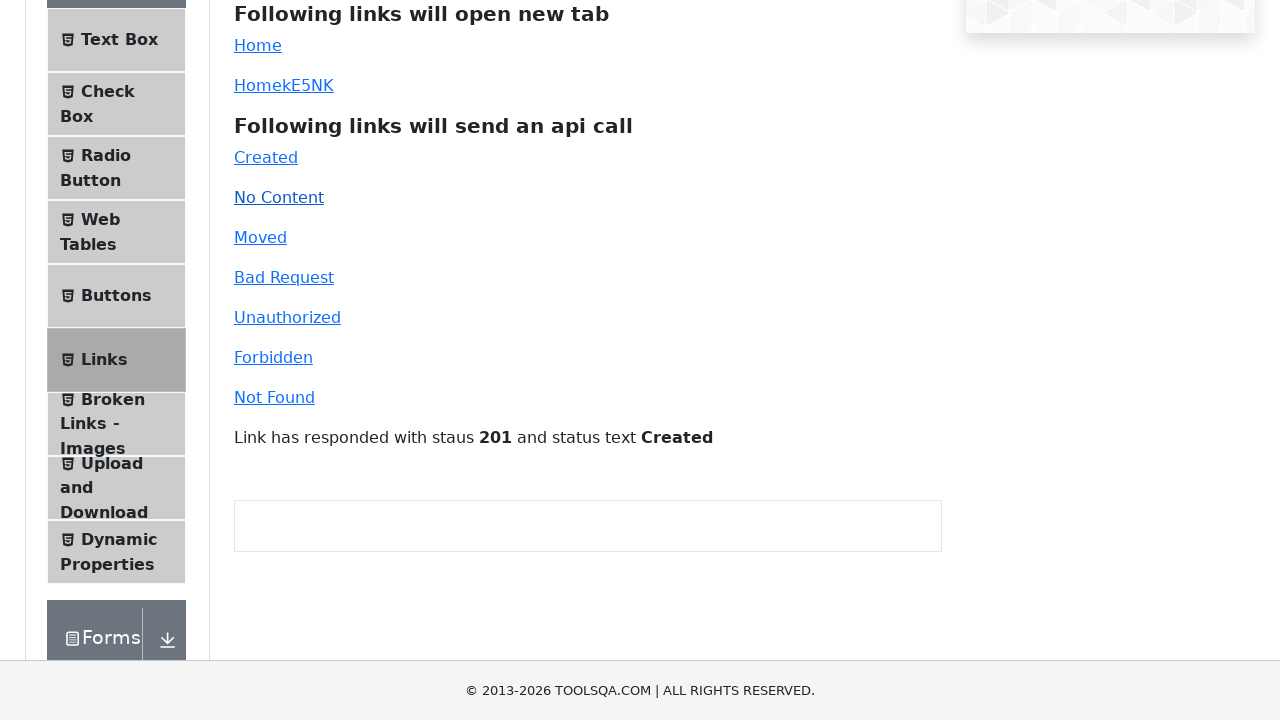

Clicked moved link (API response 301) at (260, 238) on #moved
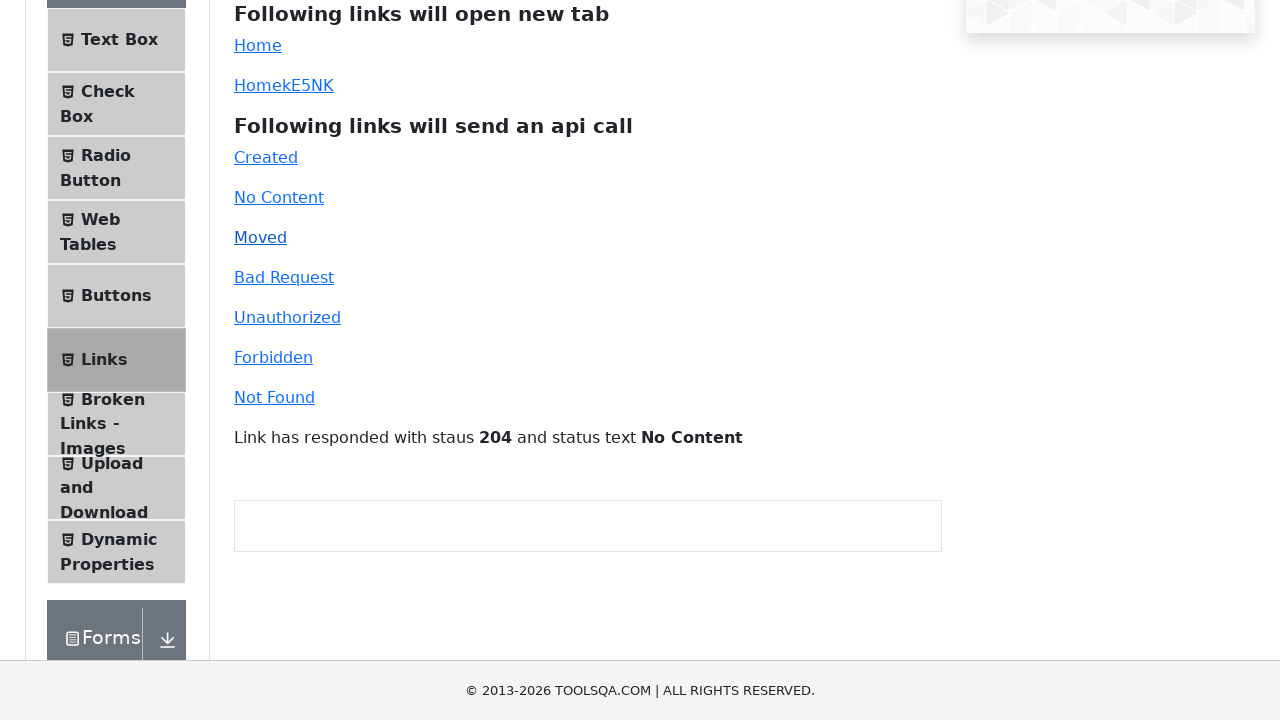

Clicked bad-request link (API response 400) at (284, 278) on #bad-request
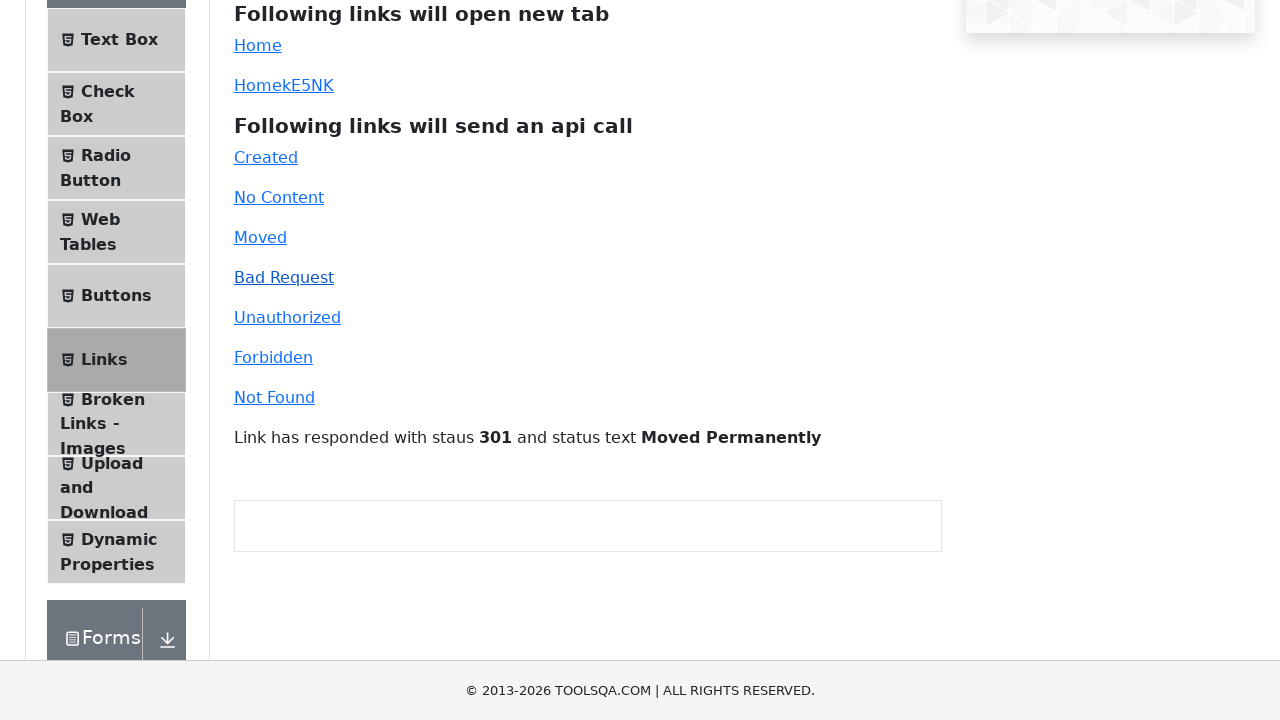

Clicked unauthorized link (API response 401) at (287, 318) on #unauthorized
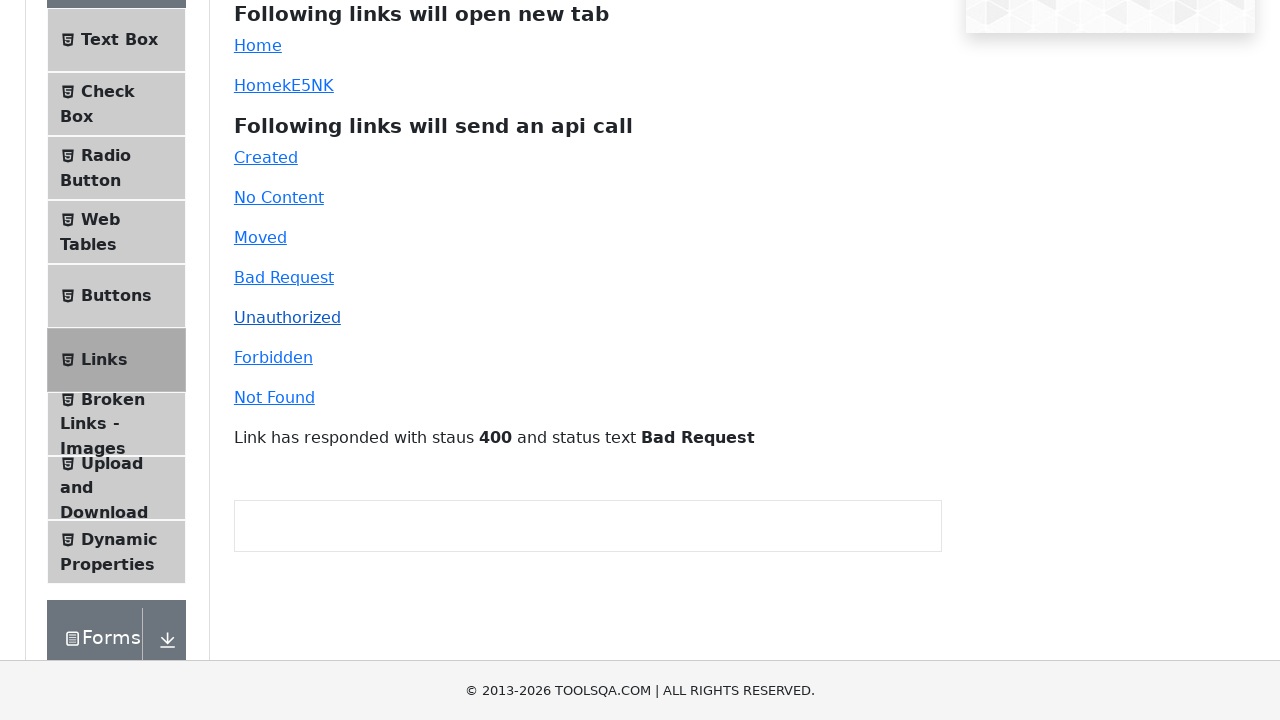

Clicked forbidden link (API response 403) at (273, 358) on #forbidden
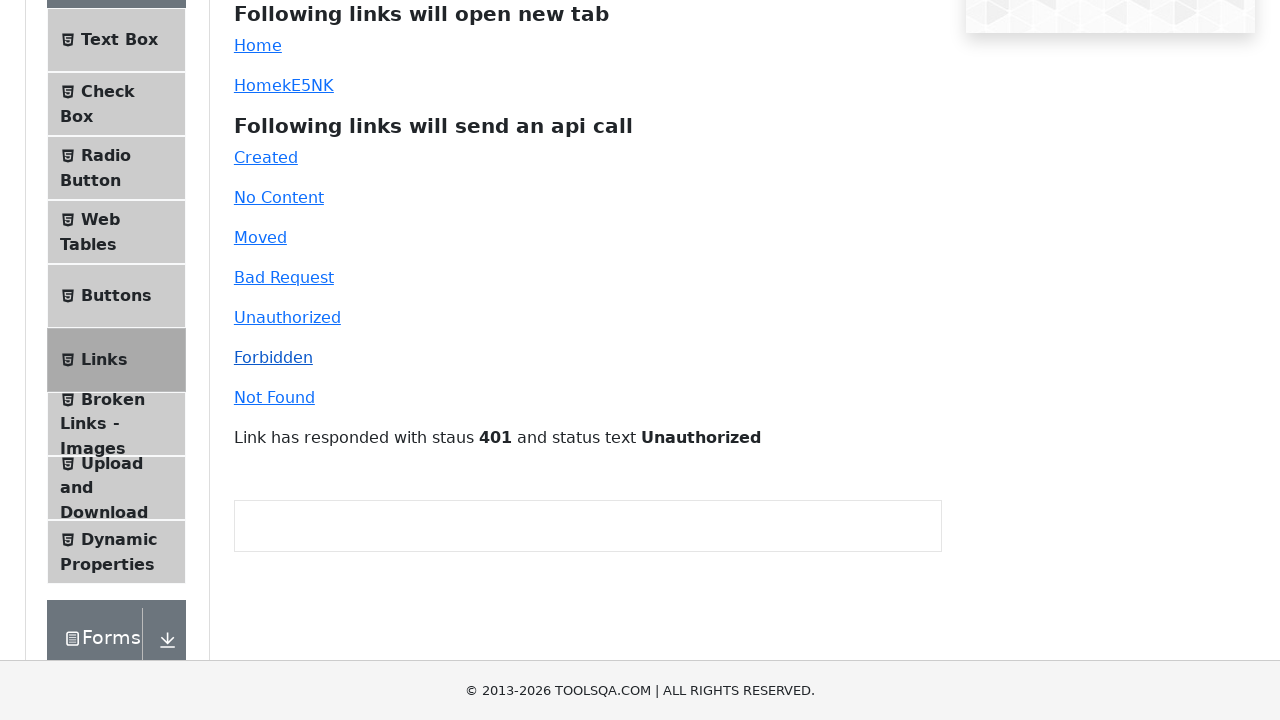

Clicked invalid-url link (API response 404) at (274, 398) on #invalid-url
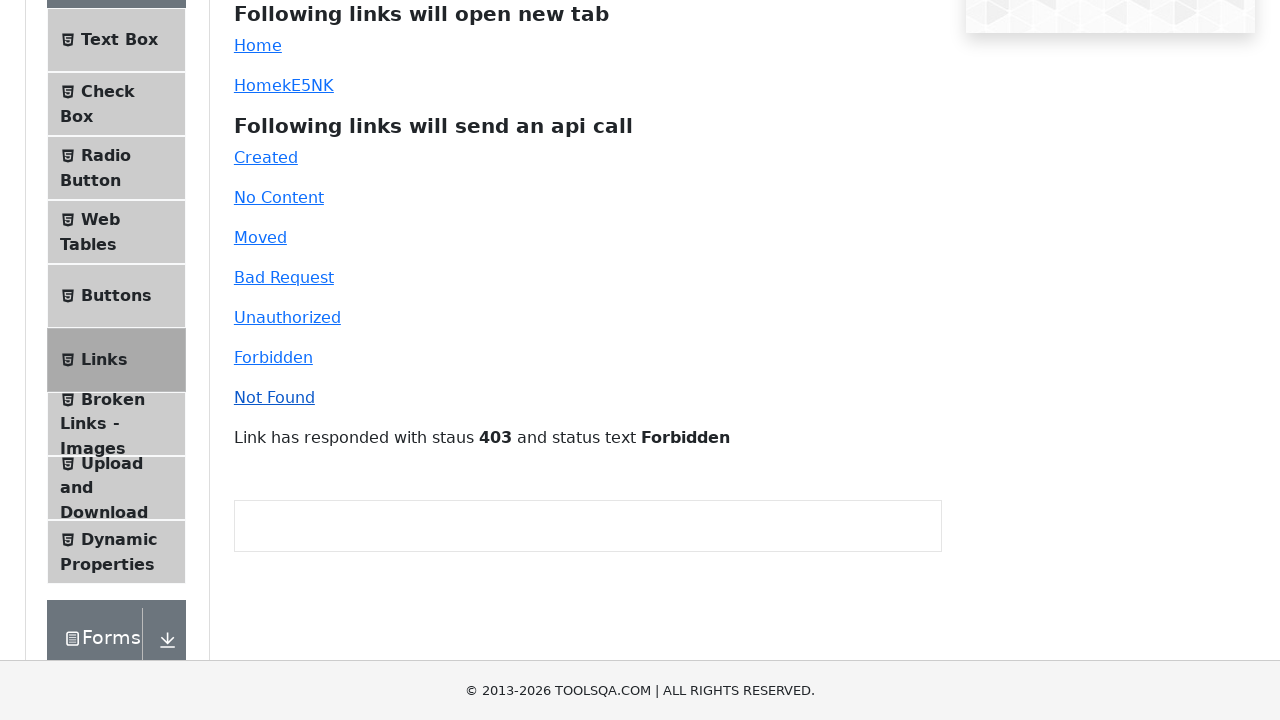

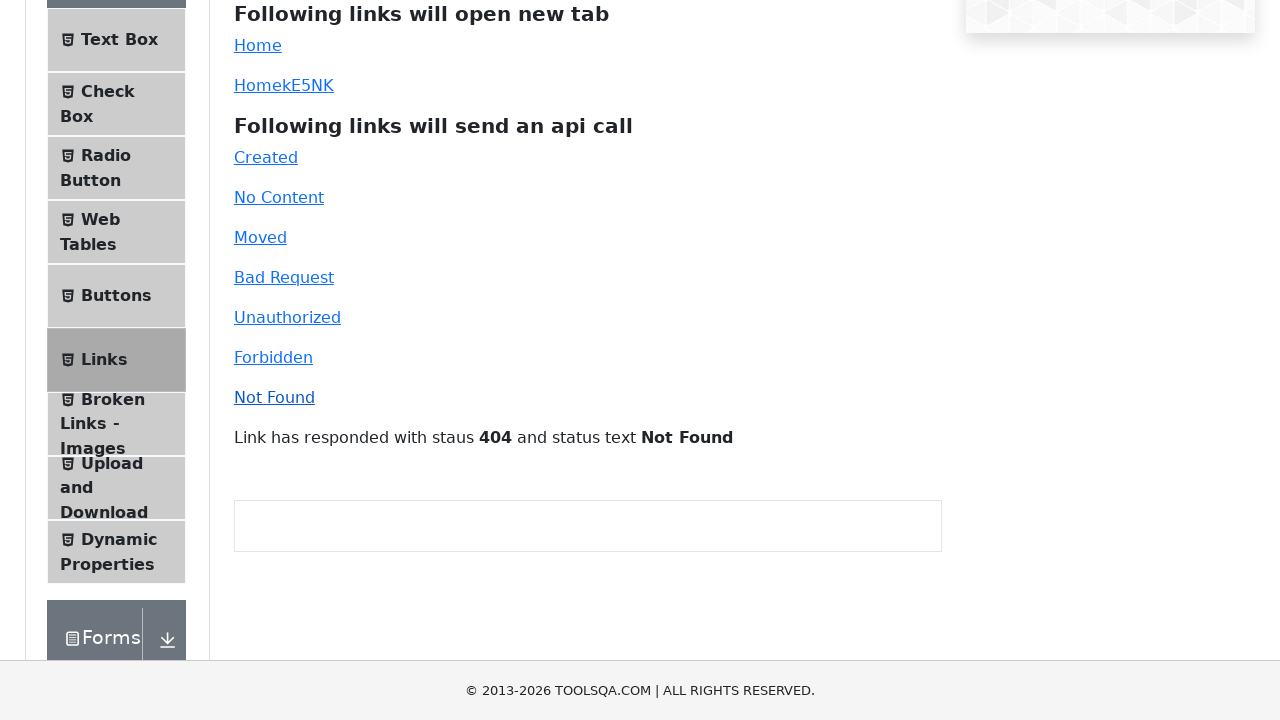